Navigates to Rahul Shetty Academy website and verifies the page loads by checking the title is present

Starting URL: https://rahulshettyacademy.com

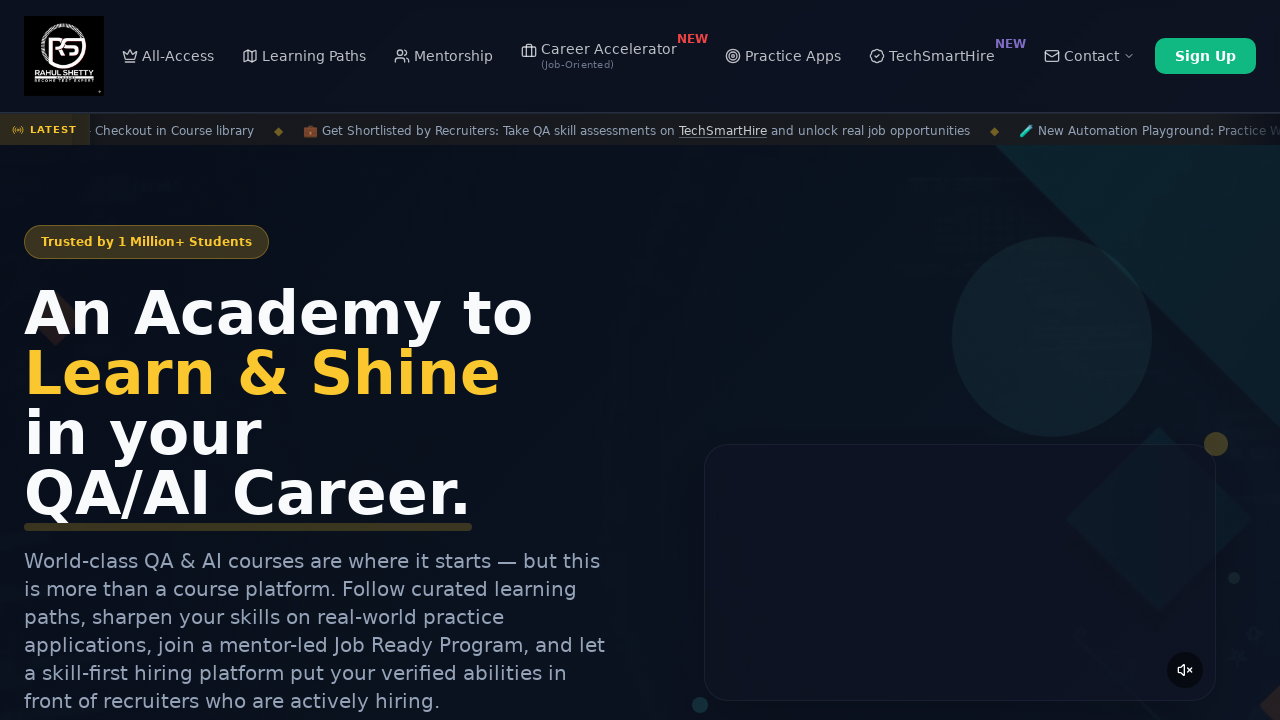

Navigated to Rahul Shetty Academy website
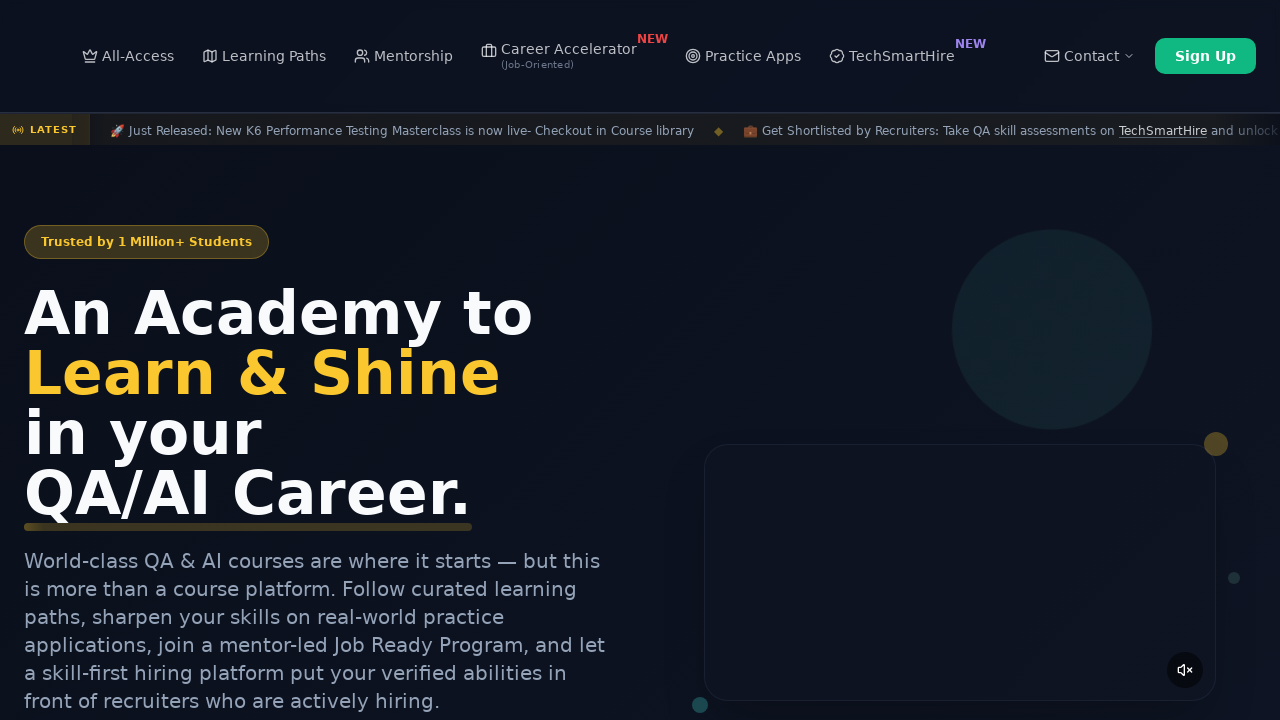

Page fully loaded (DOM content loaded)
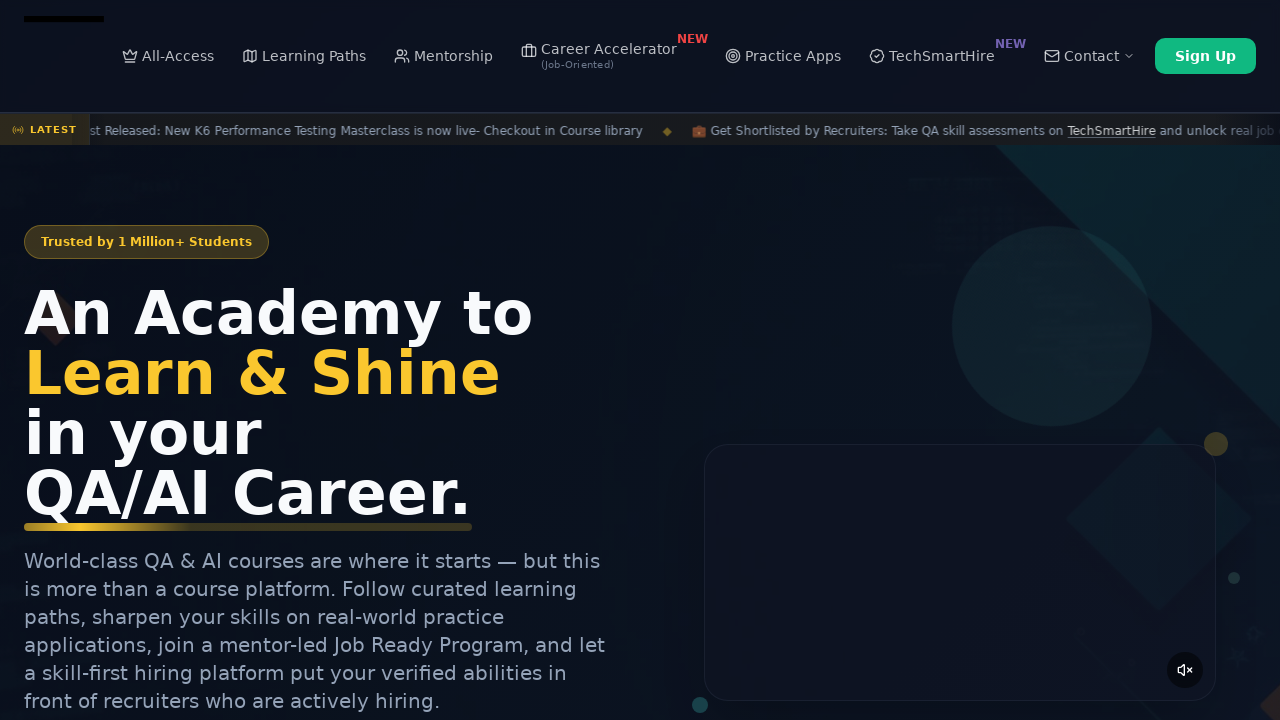

Retrieved page title: Rahul Shetty Academy | QA Automation, Playwright, AI Testing & Online Training
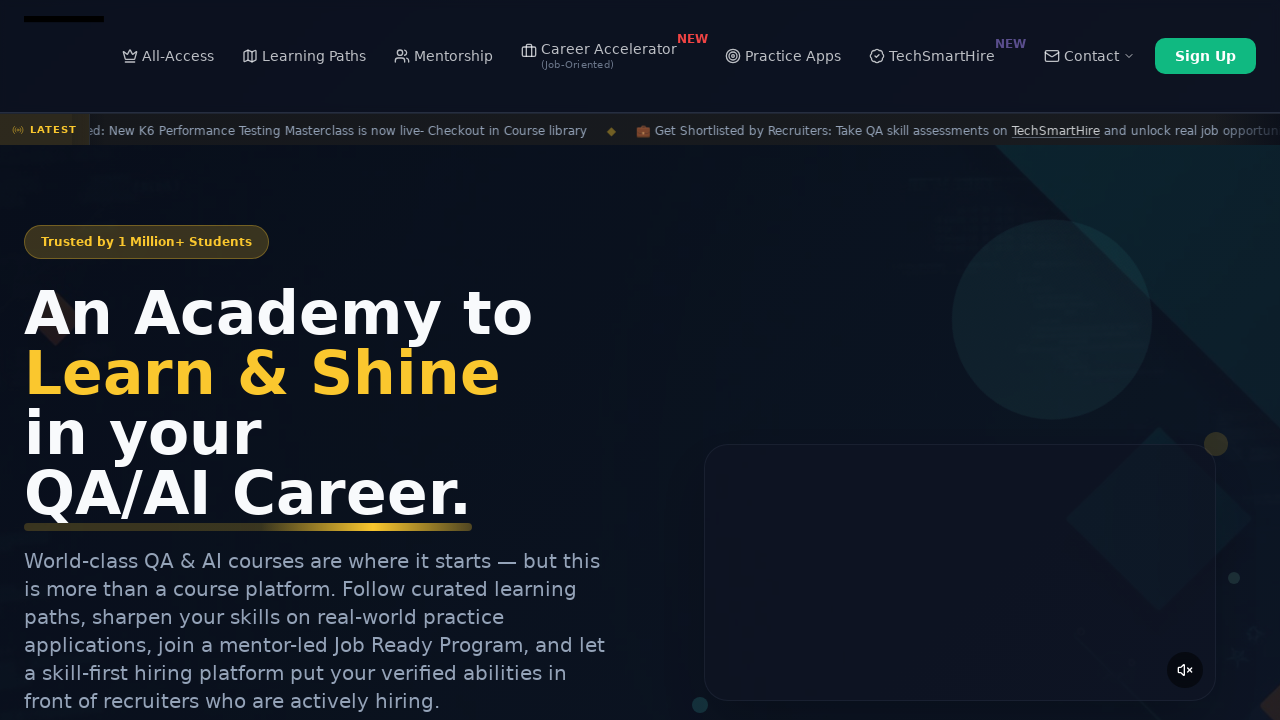

Verified page title is not empty
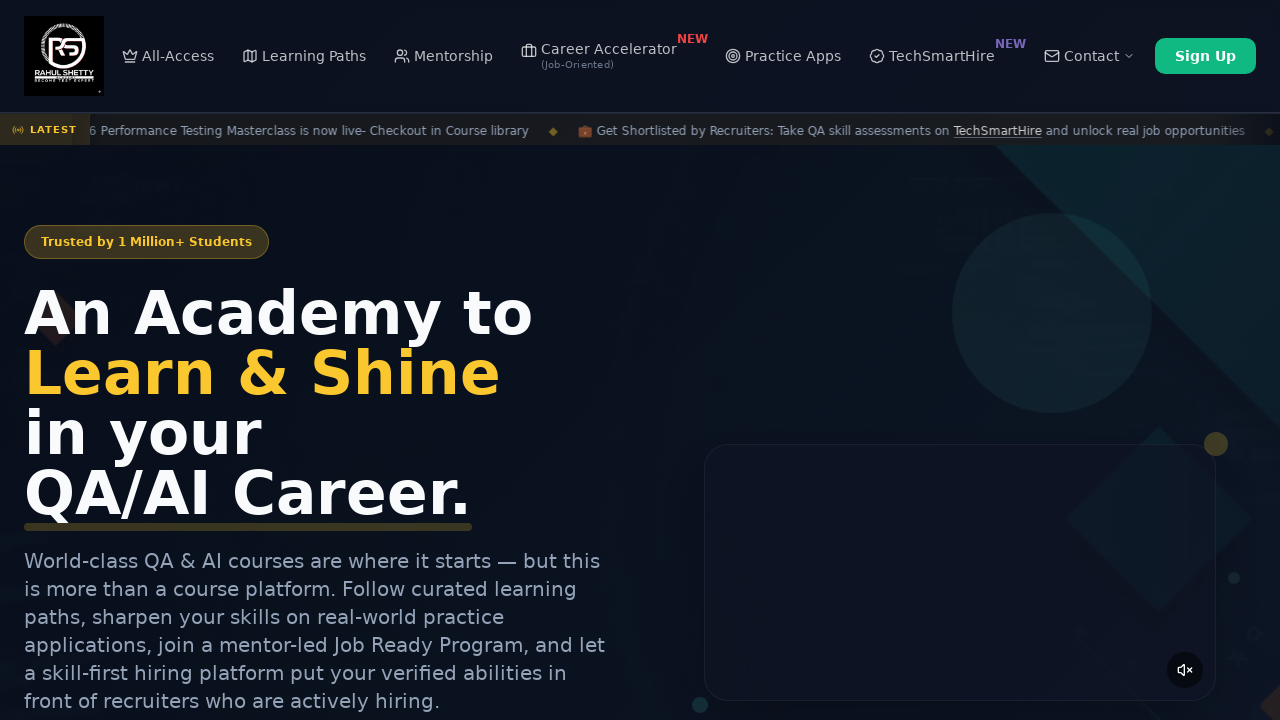

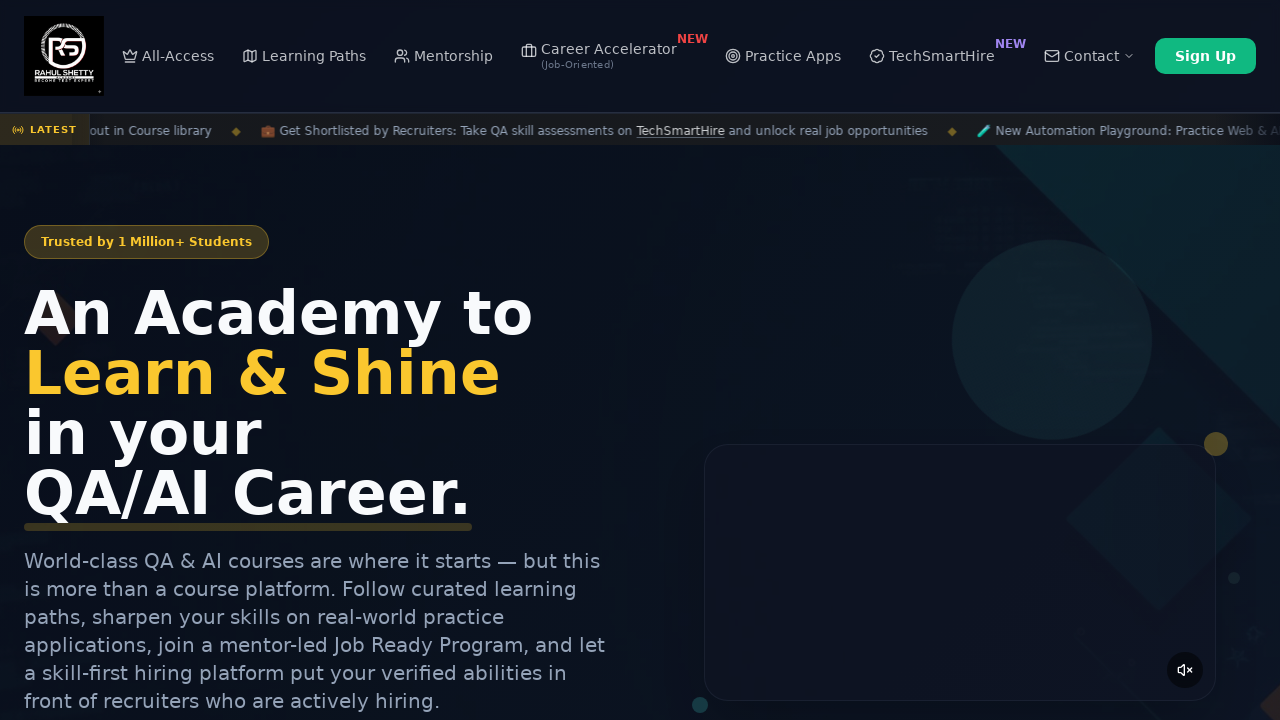